Validates that the sum of amounts in a table equals 296 by extracting and calculating values from table cells

Starting URL: https://rahulshettyacademy.com/AutomationPractice/

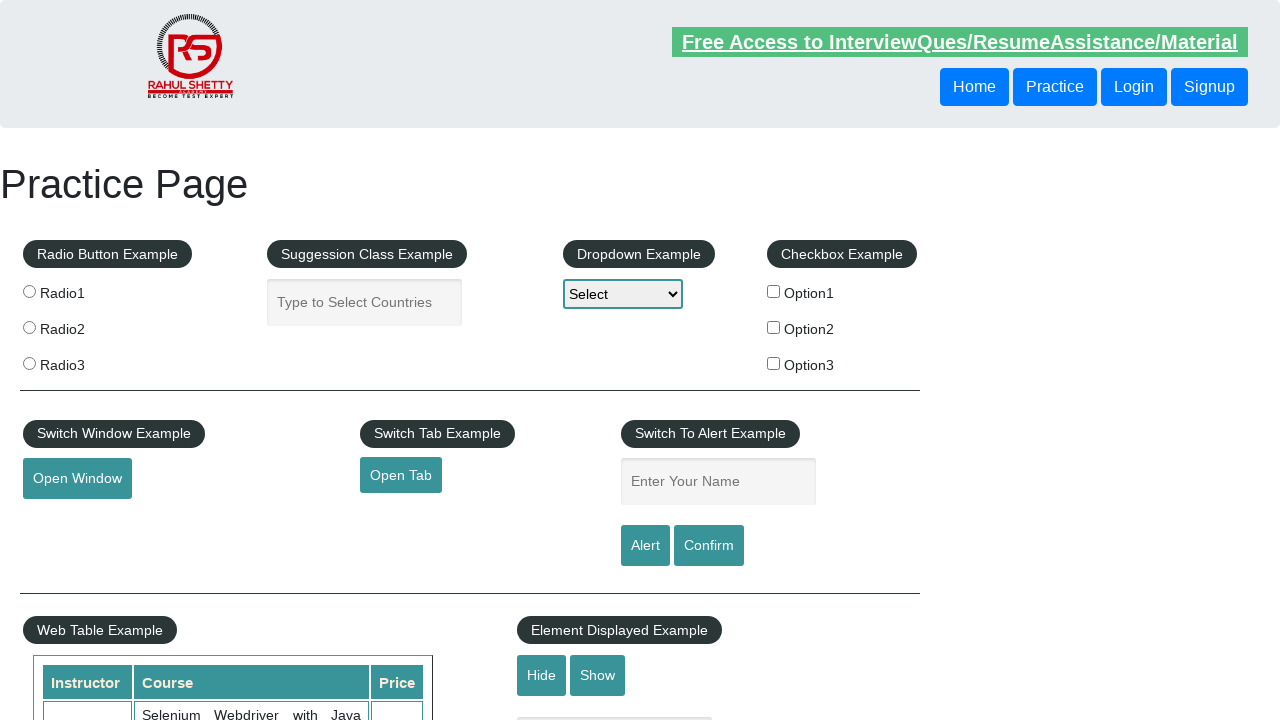

Waited for table to be visible
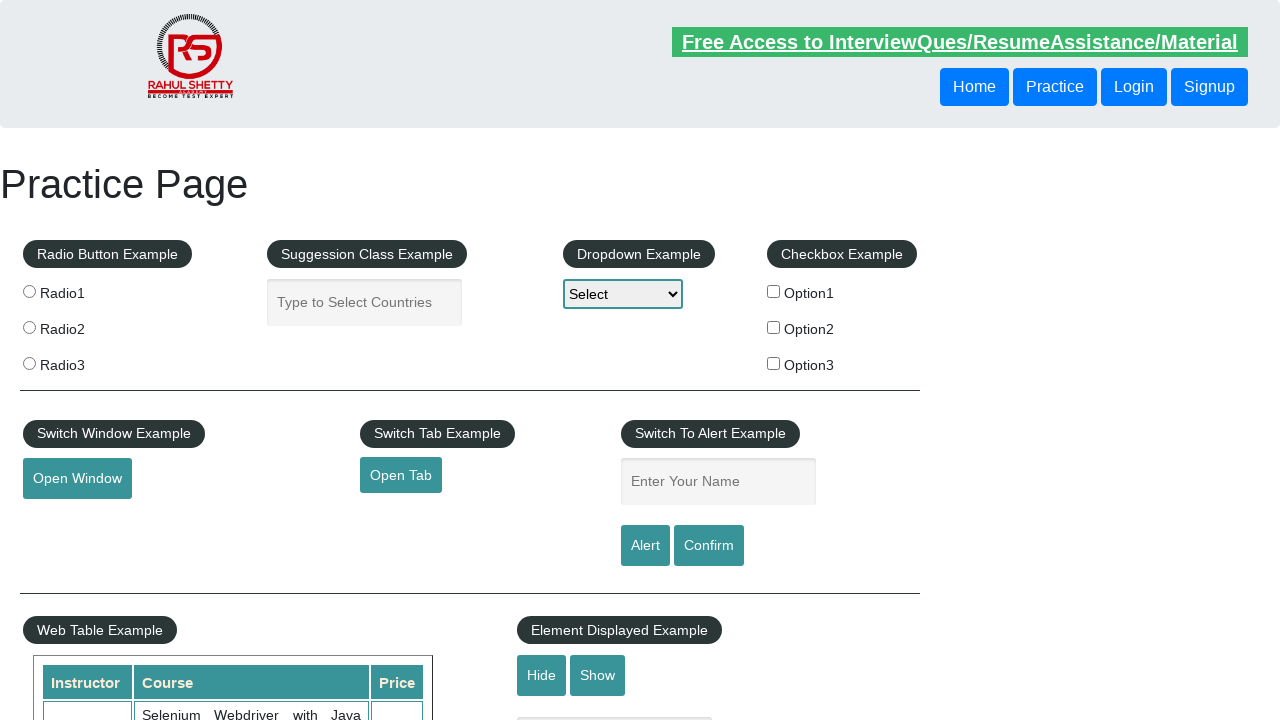

Located all amount elements in the table (4th column)
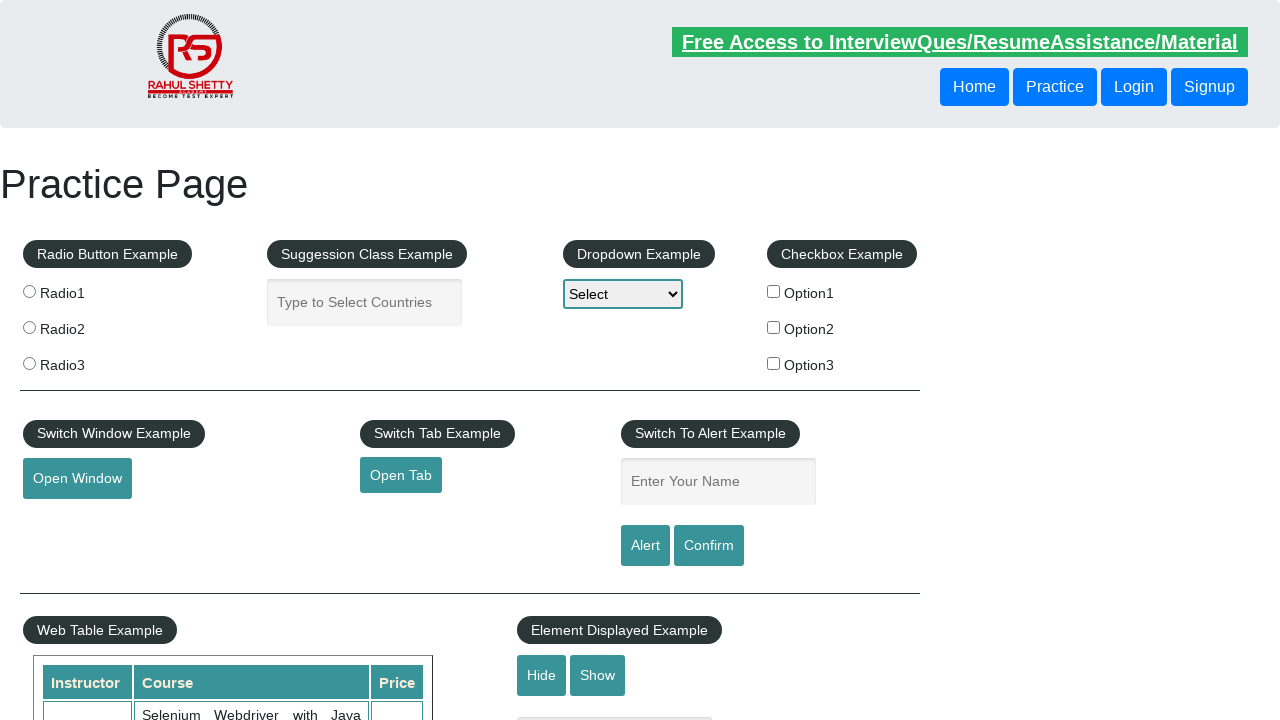

Retrieved amount text: 28
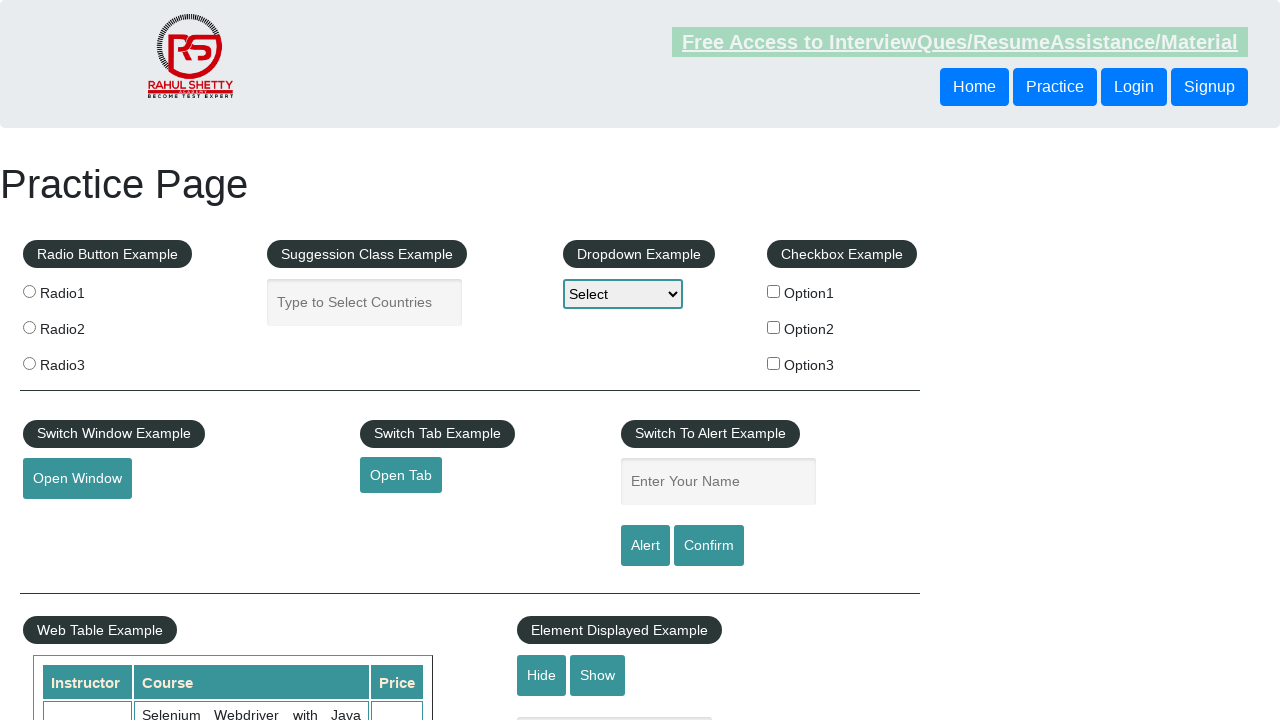

Retrieved amount text: 23
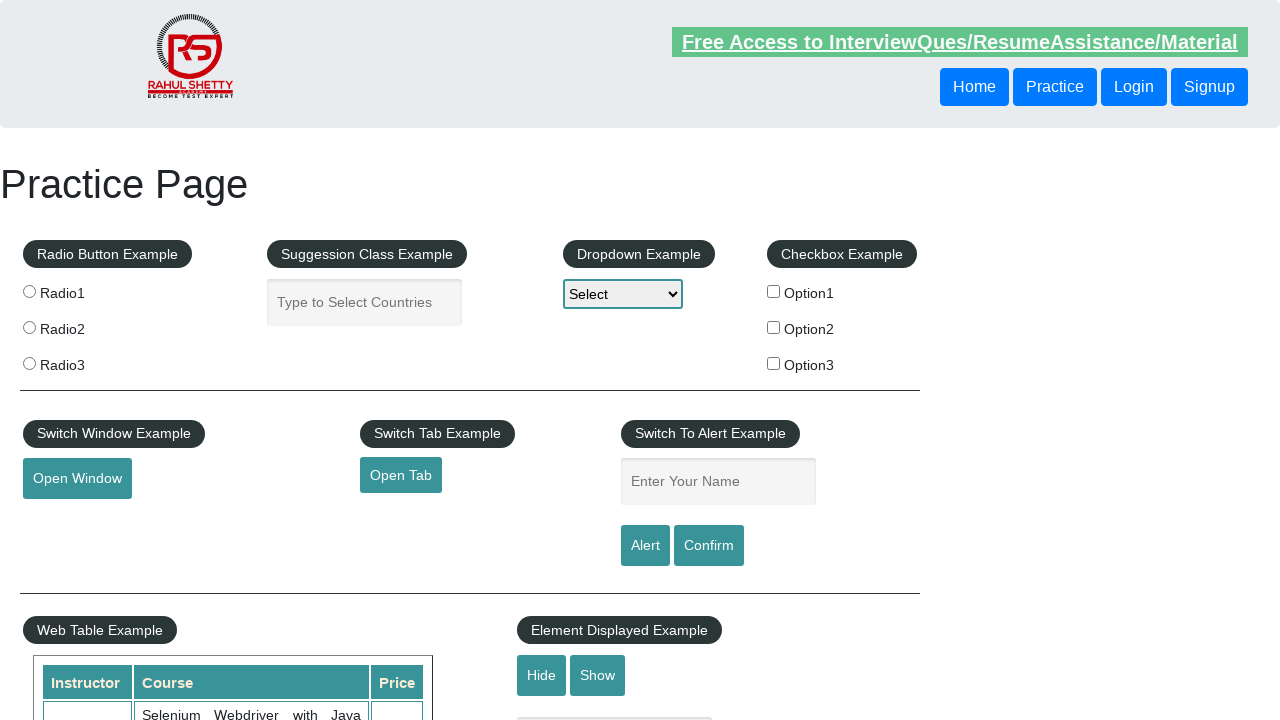

Retrieved amount text: 48
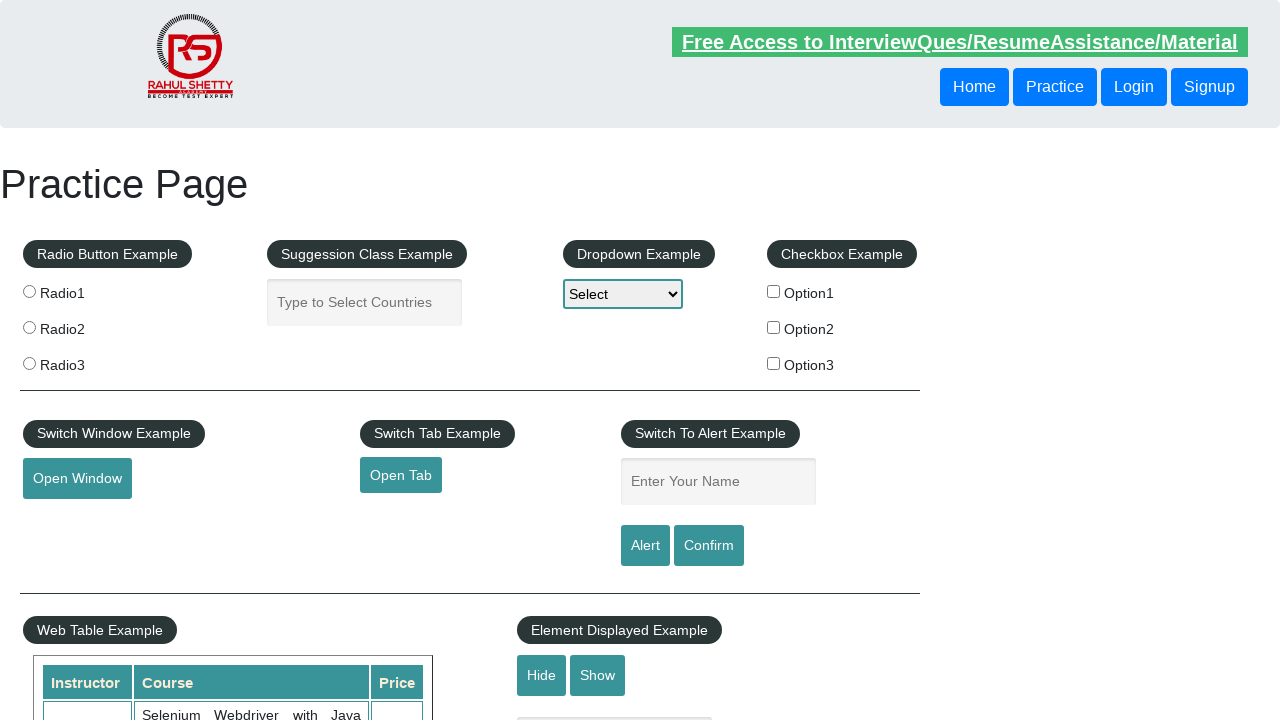

Retrieved amount text: 18
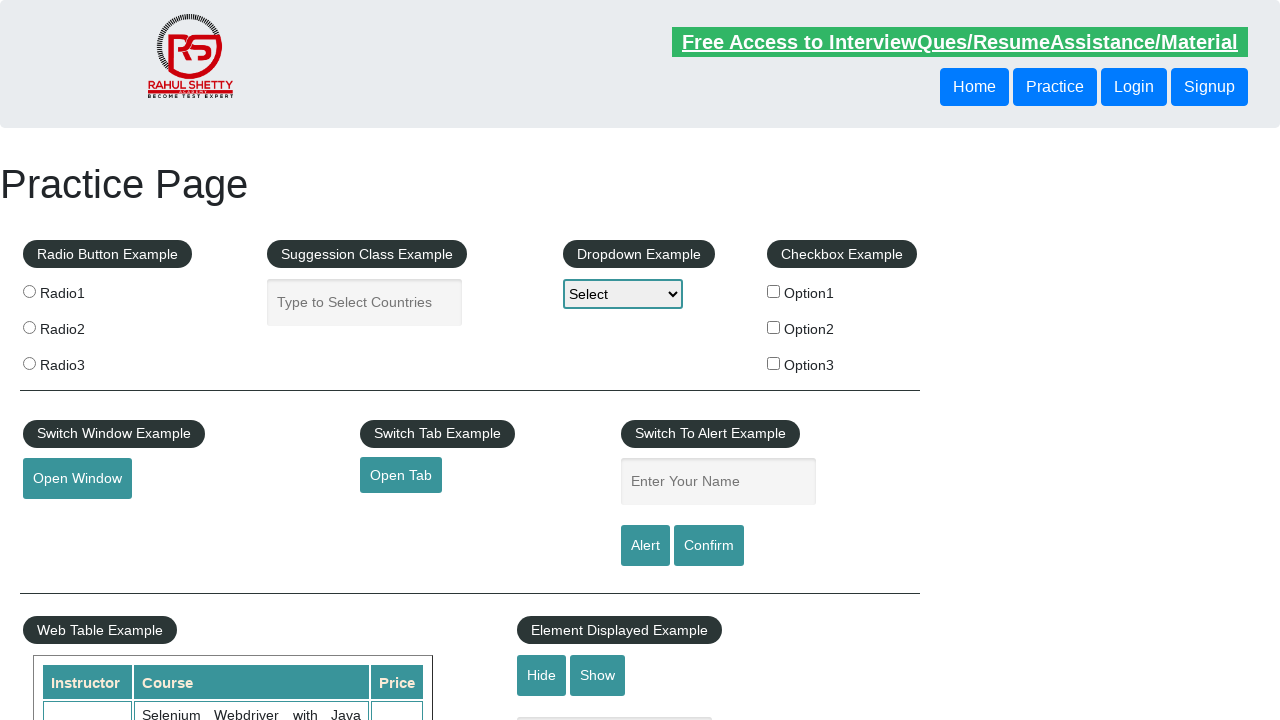

Retrieved amount text: 32
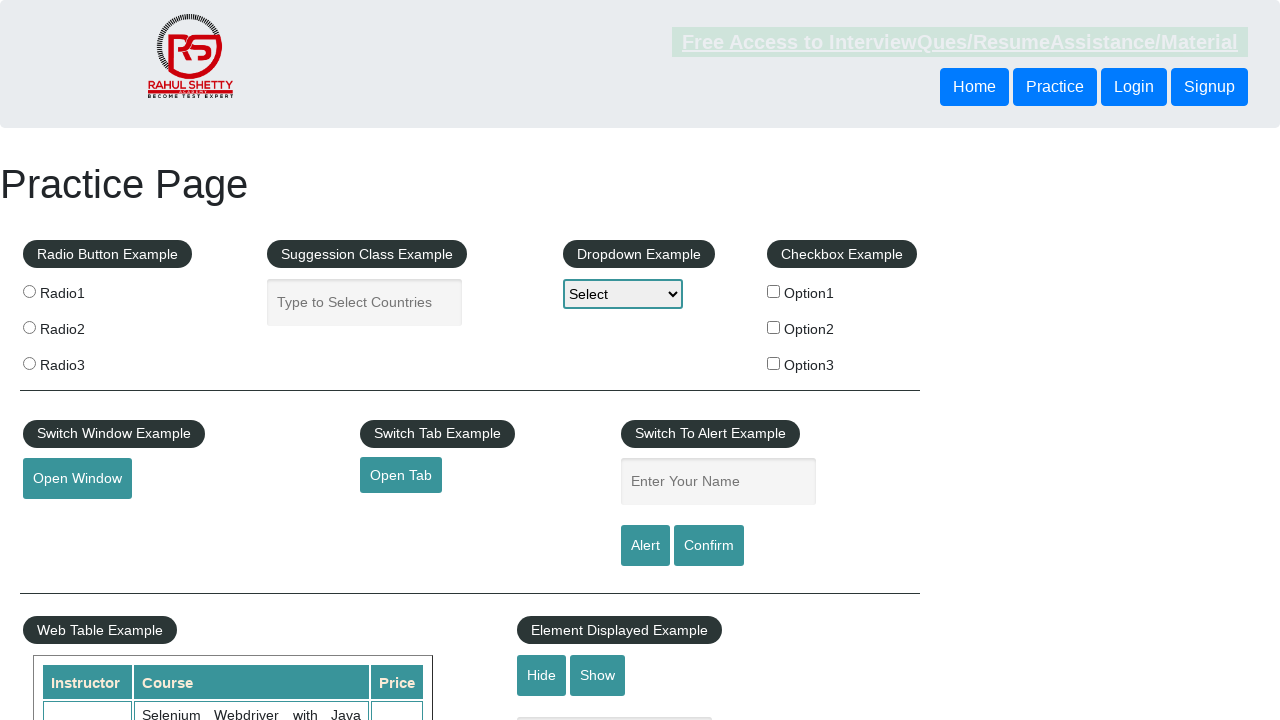

Retrieved amount text: 46
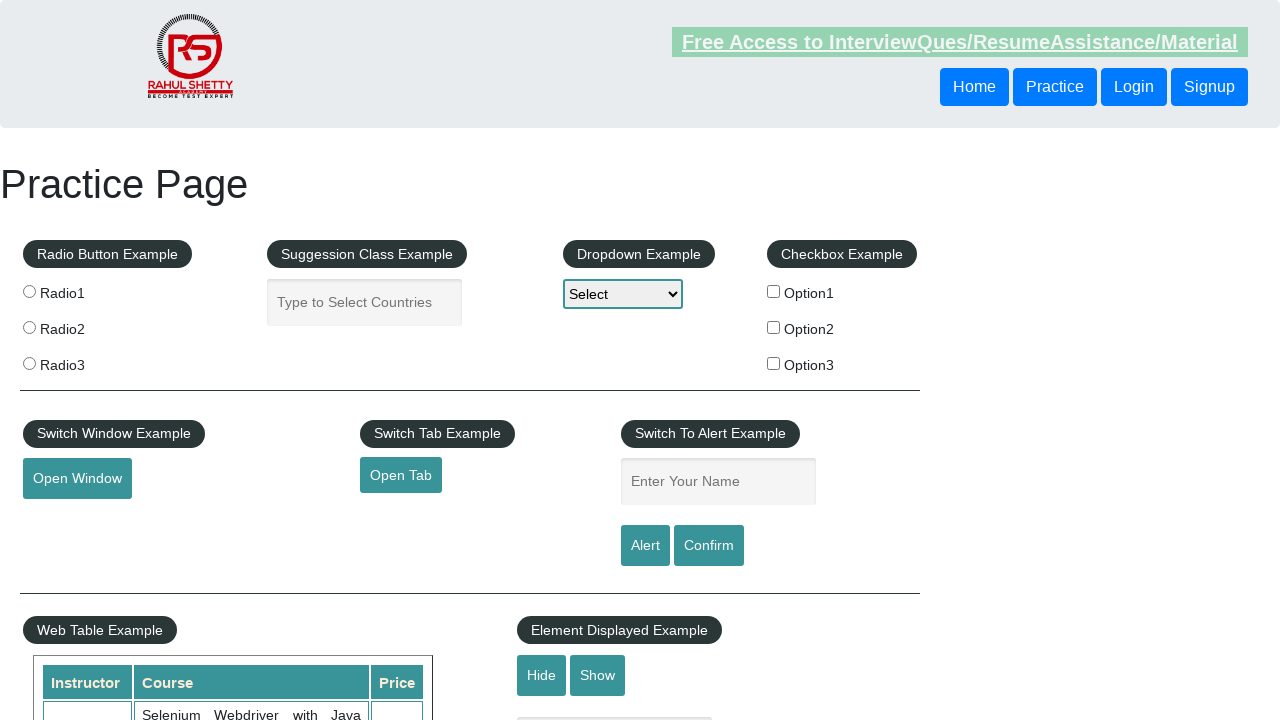

Retrieved amount text: 37
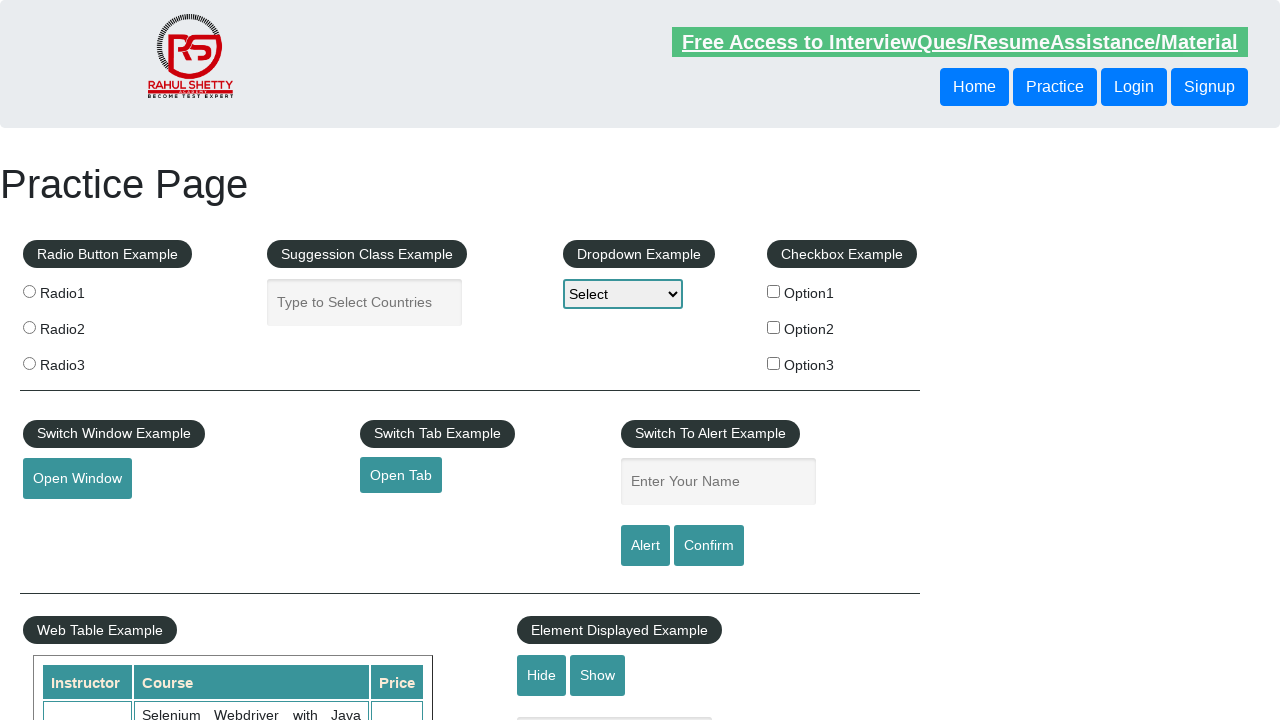

Retrieved amount text: 31
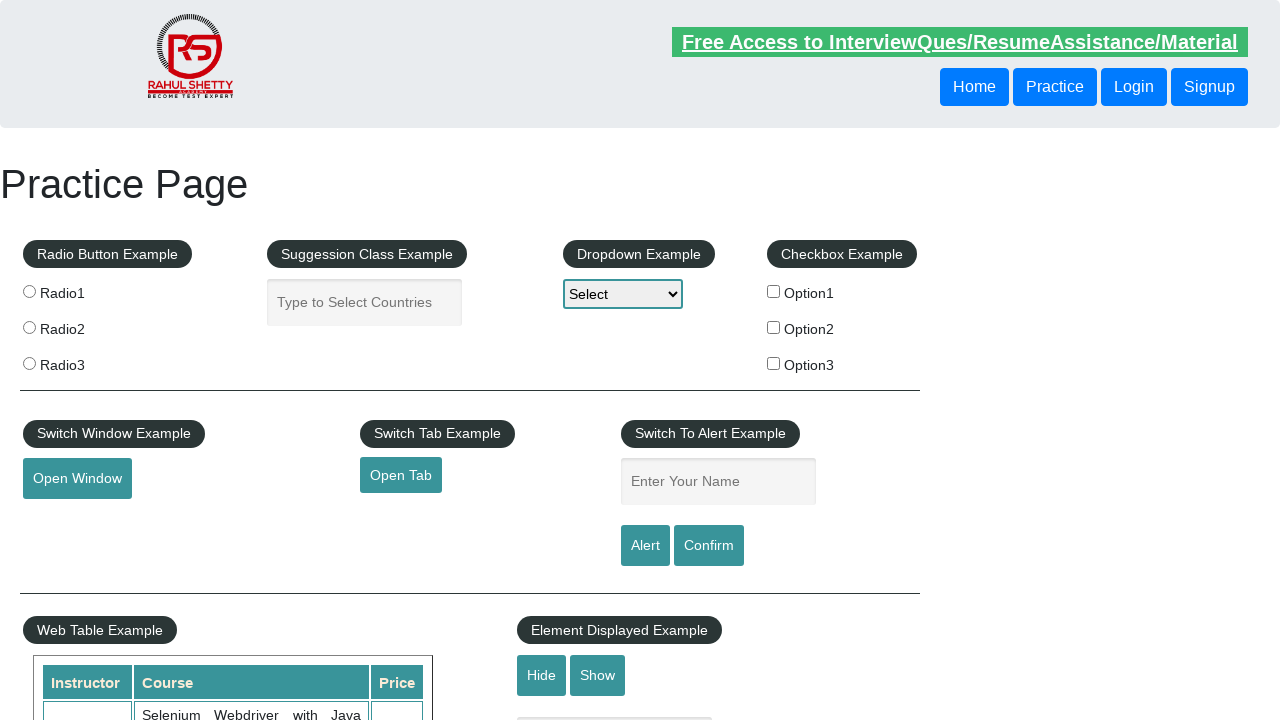

Retrieved amount text: 33
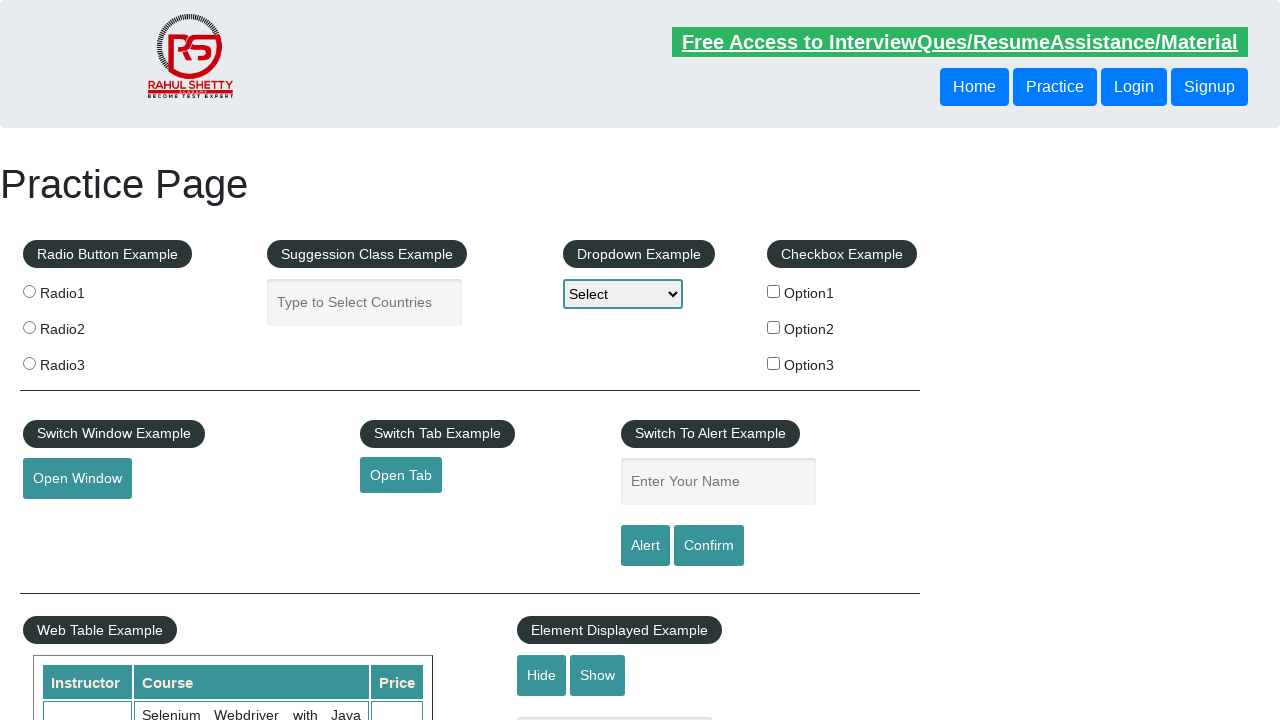

Validated total amount collected equals 296
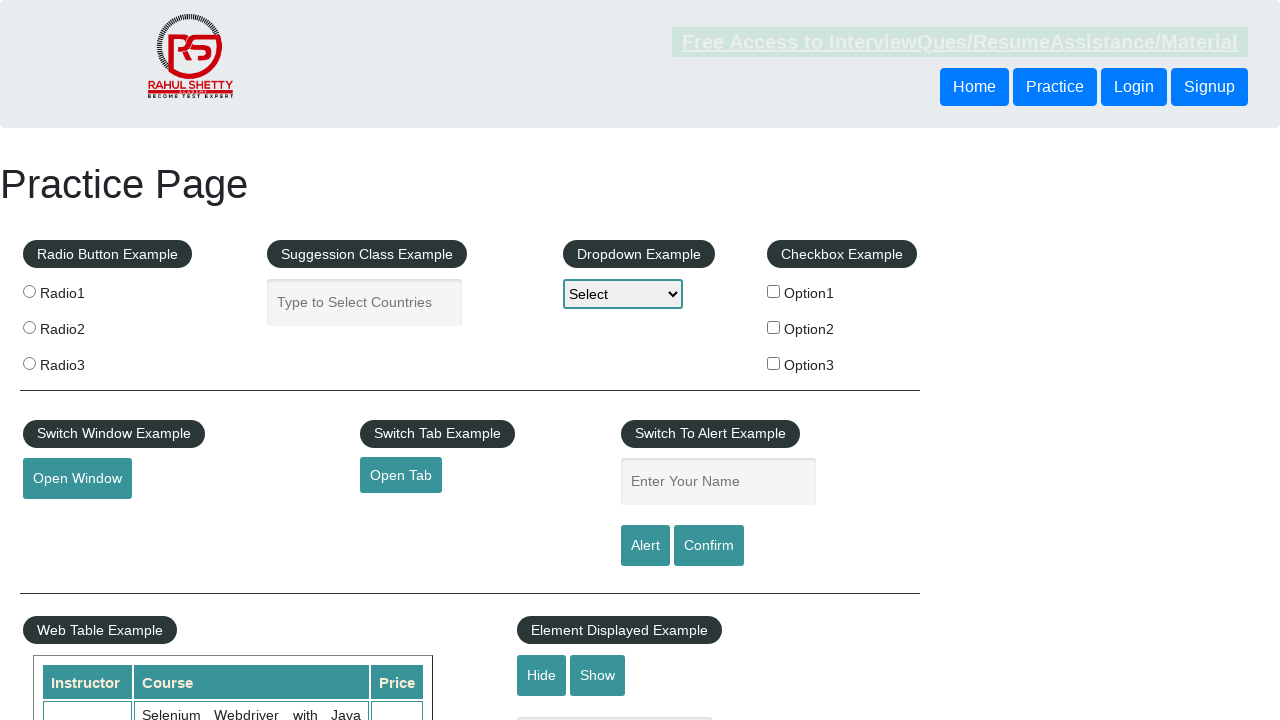

Validation successful: Total amount collected is 296
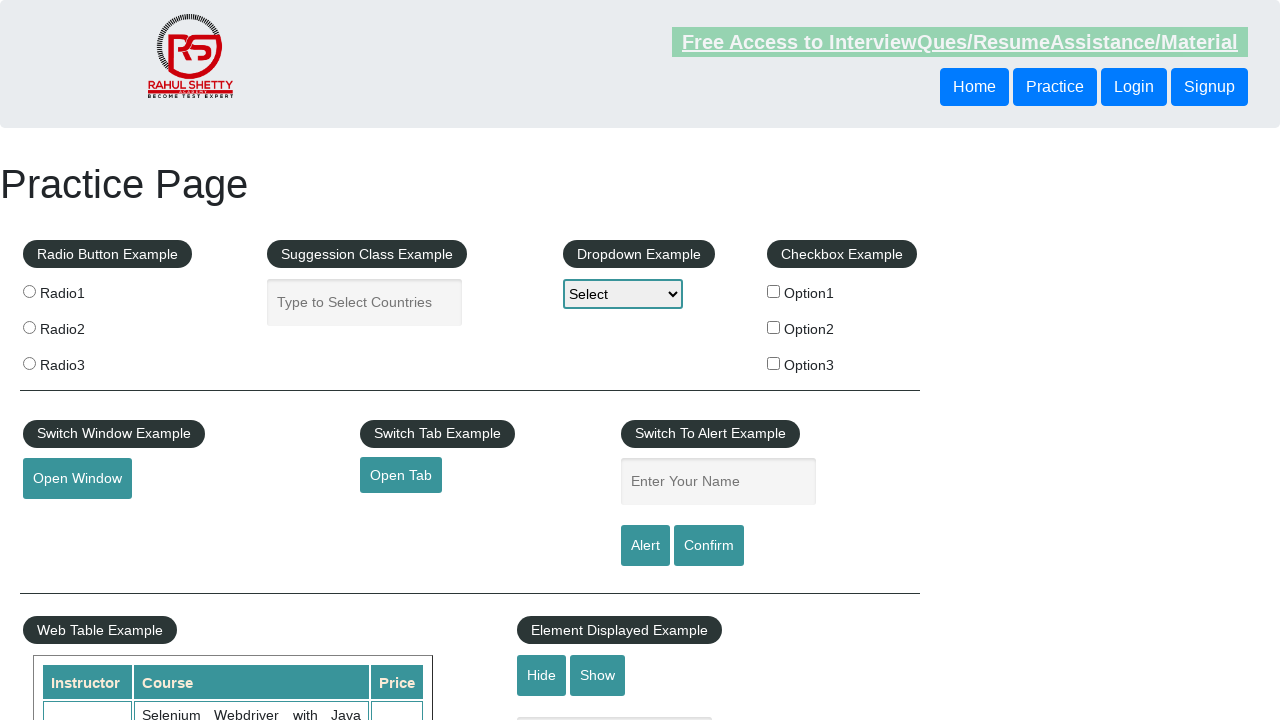

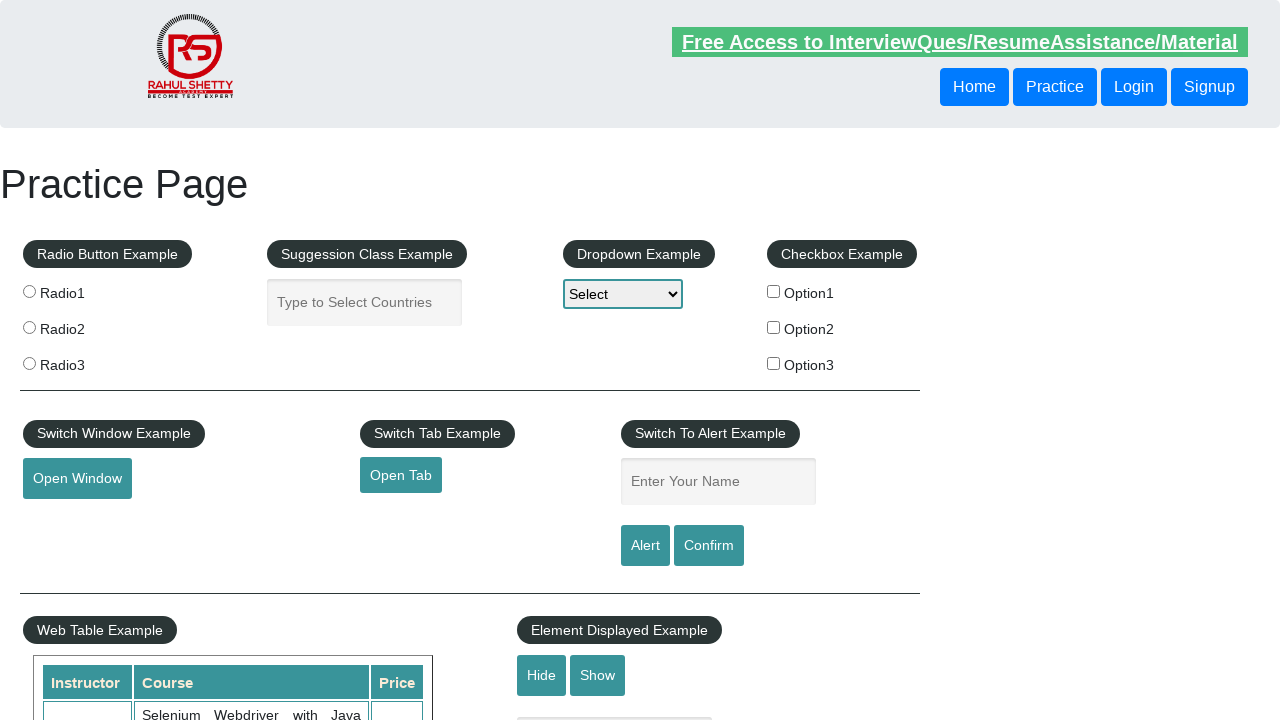